Tests mouse moveTo functionality by hovering over an element and verifying the hover state is detected

Starting URL: http://guinea-pig.webdriver.io/pointer.html

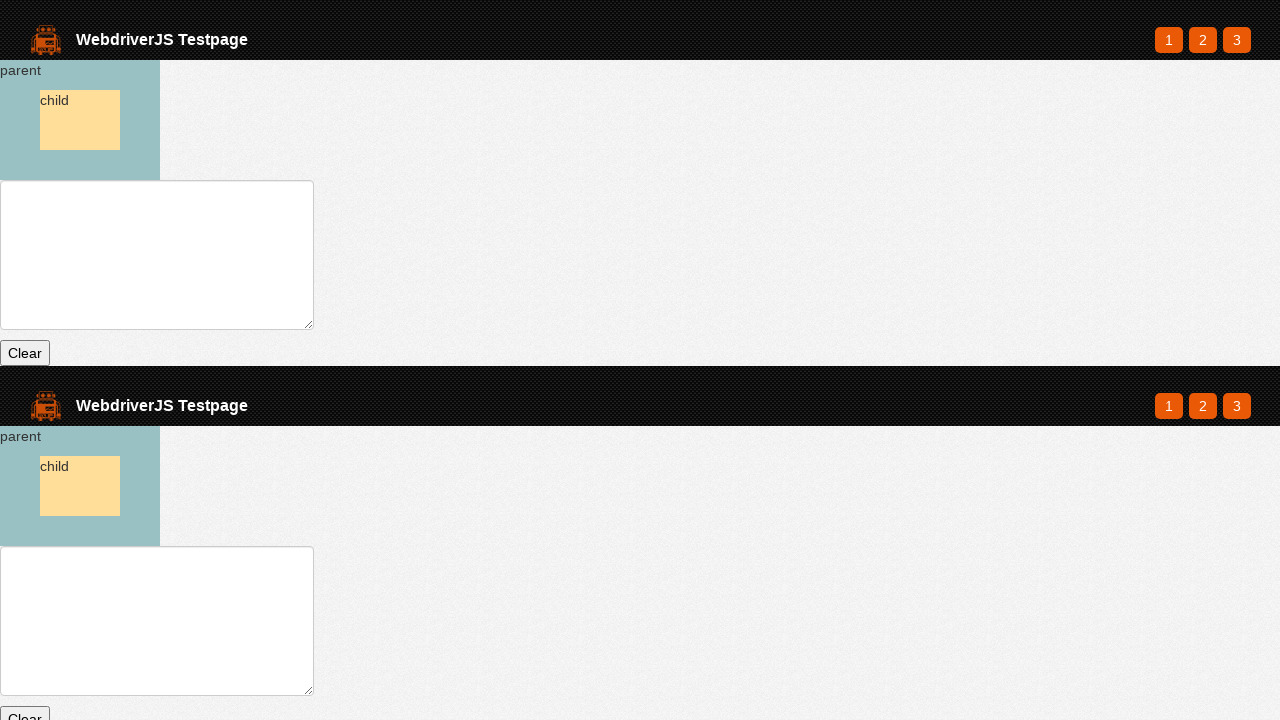

Waited for parent element to exist
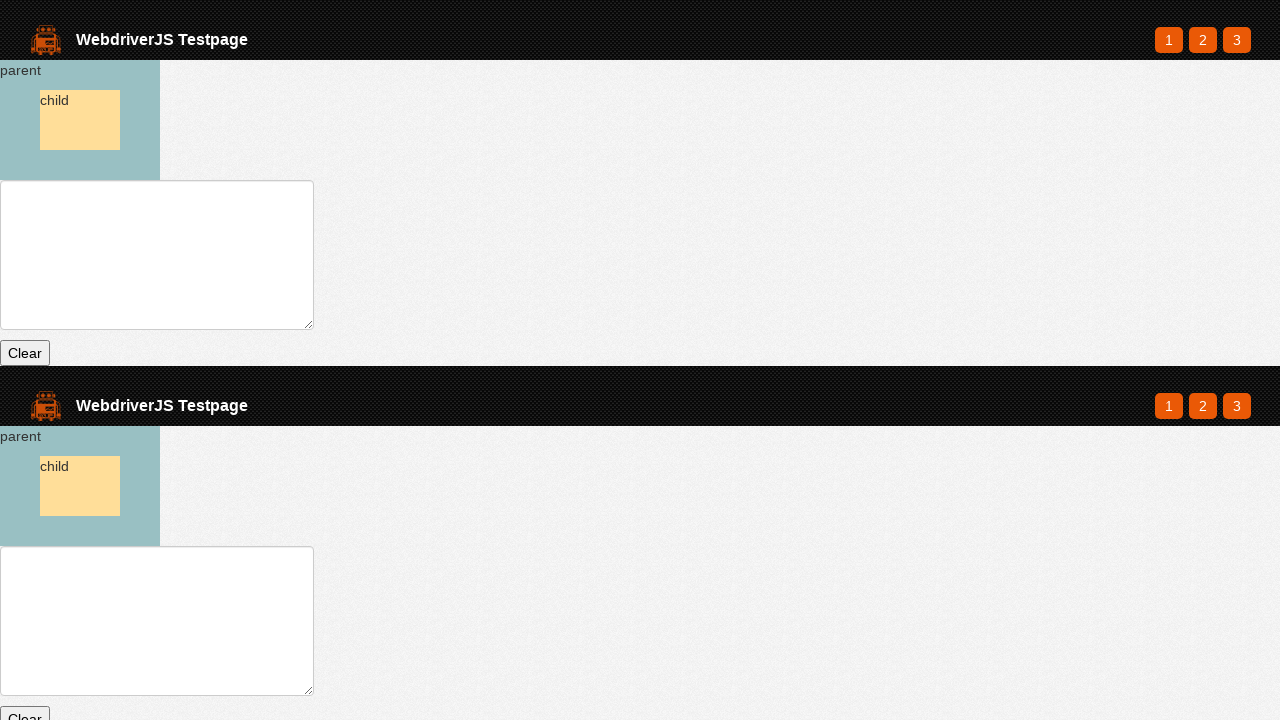

Hovered over parent element at (80, 120) on #parent
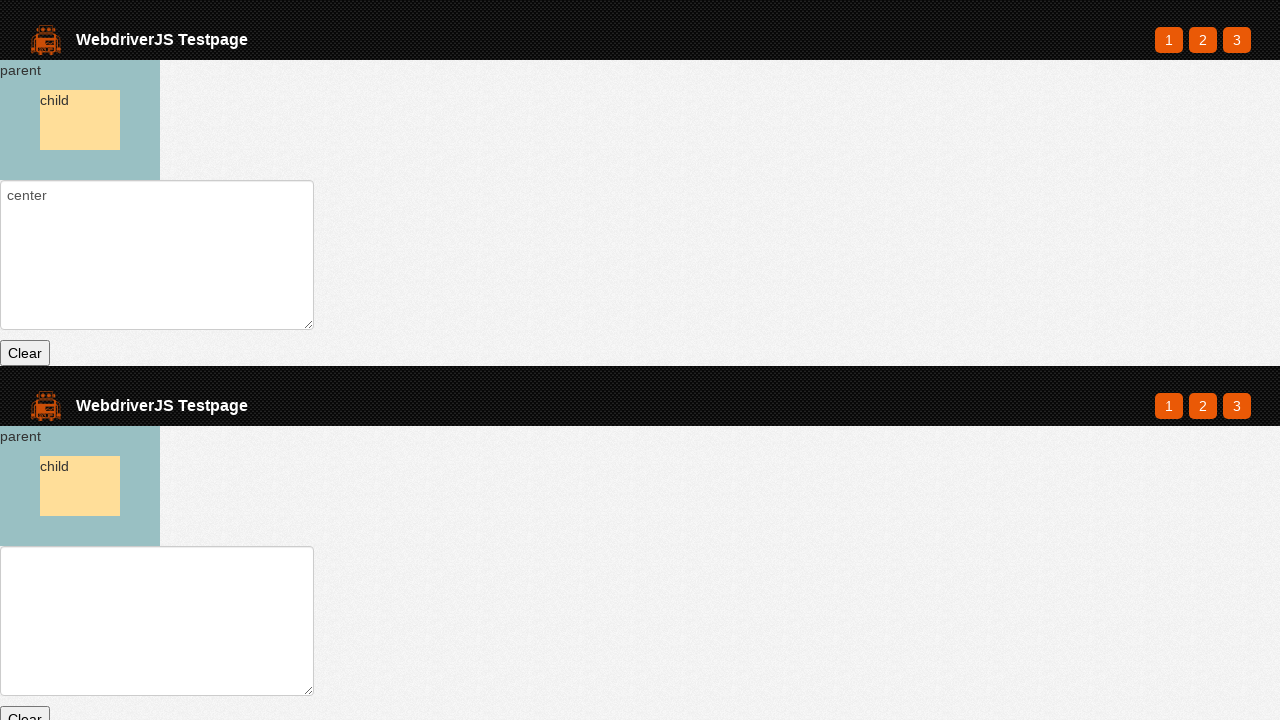

Retrieved text value from input field
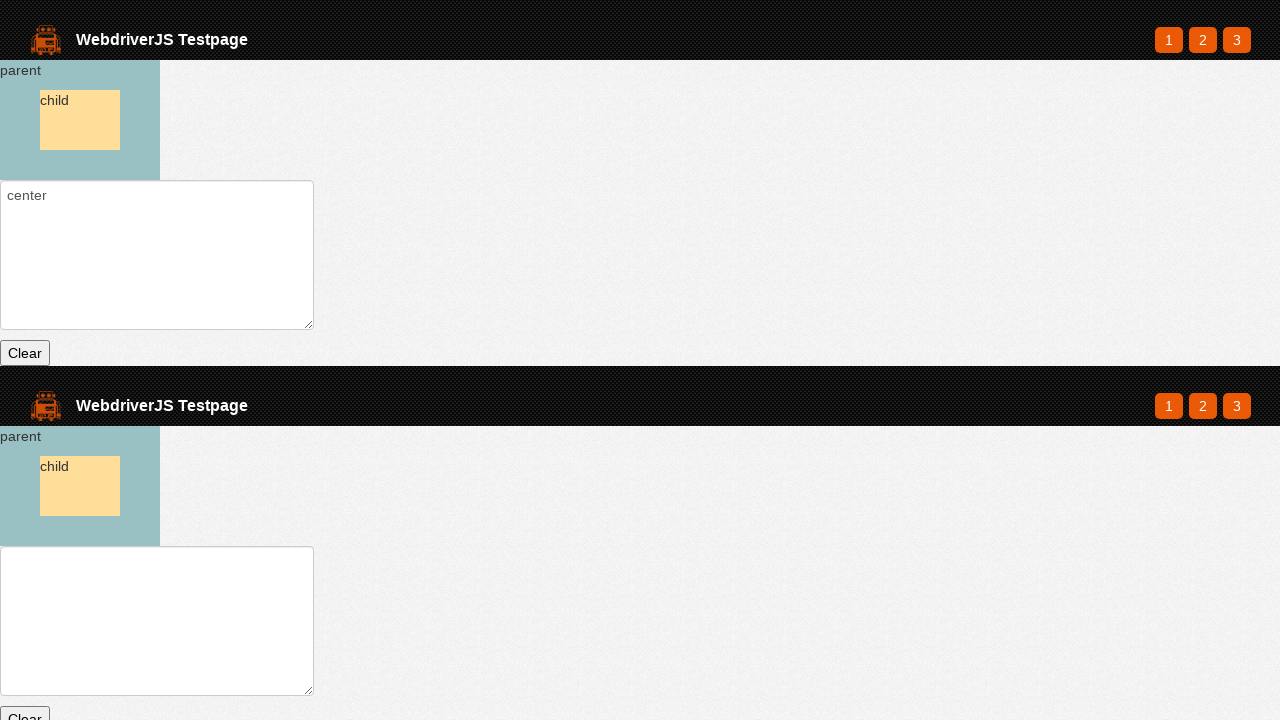

Verified hover state was detected - value ends with 'center\n'
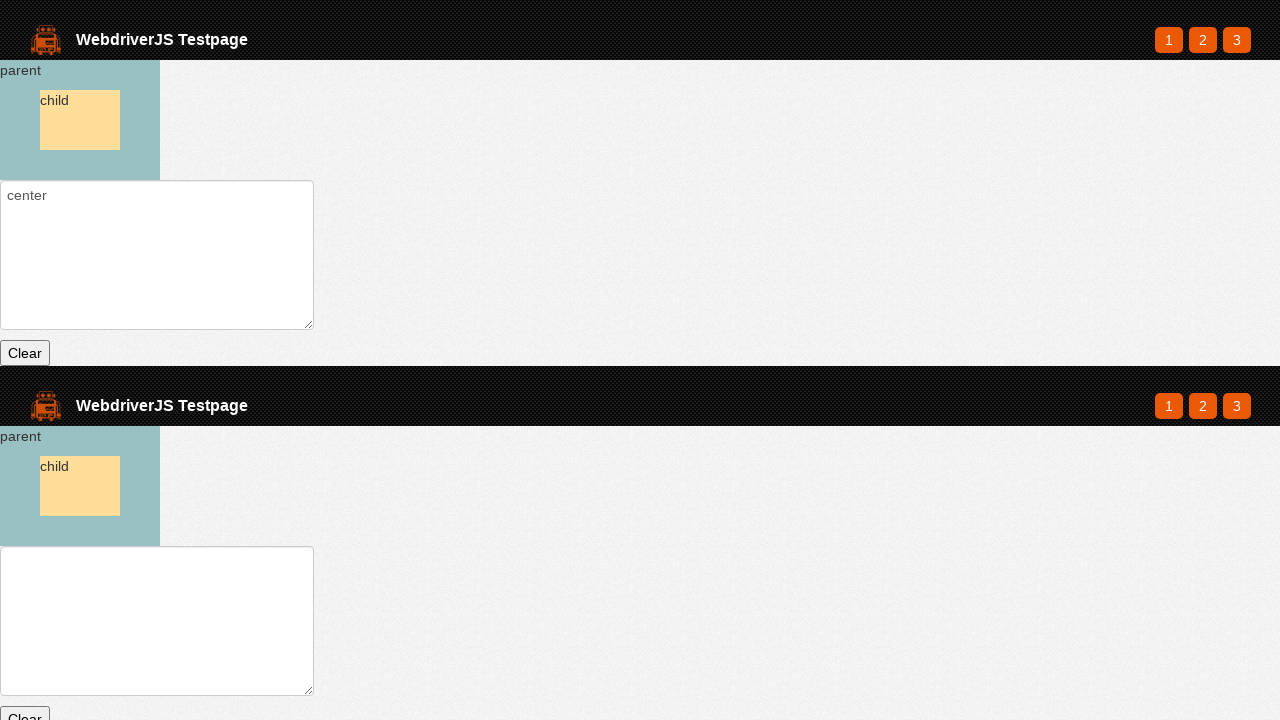

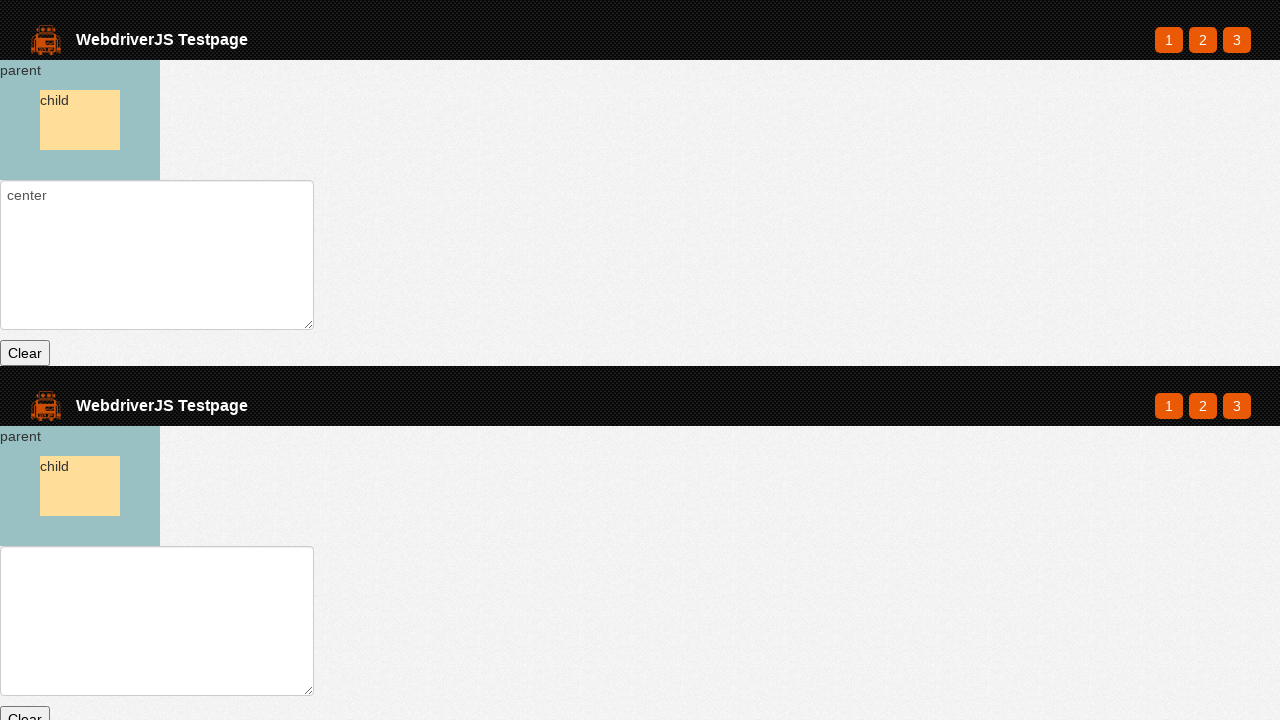